Tests shadow DOM element interaction by scrolling to a specific section and filling a text input field that is nested within multiple shadow roots.

Starting URL: https://selectorshub.com/xpath-practice-page/

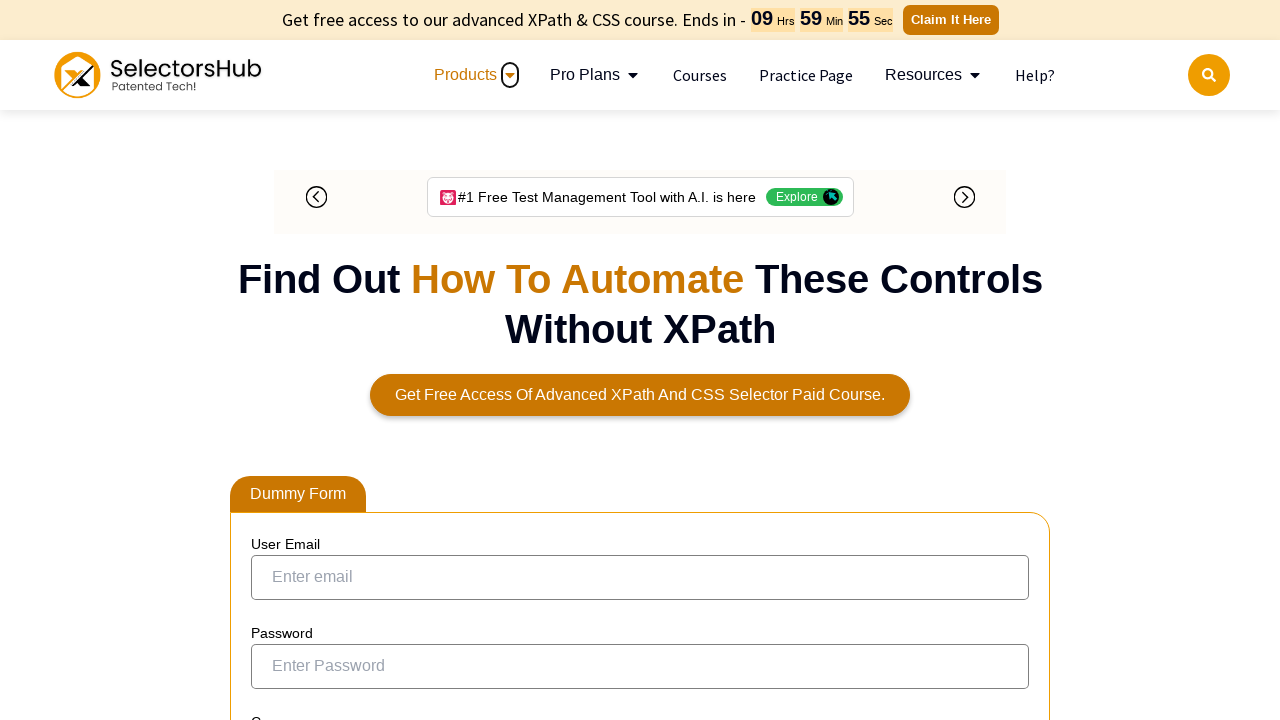

Scrolled to userName div element
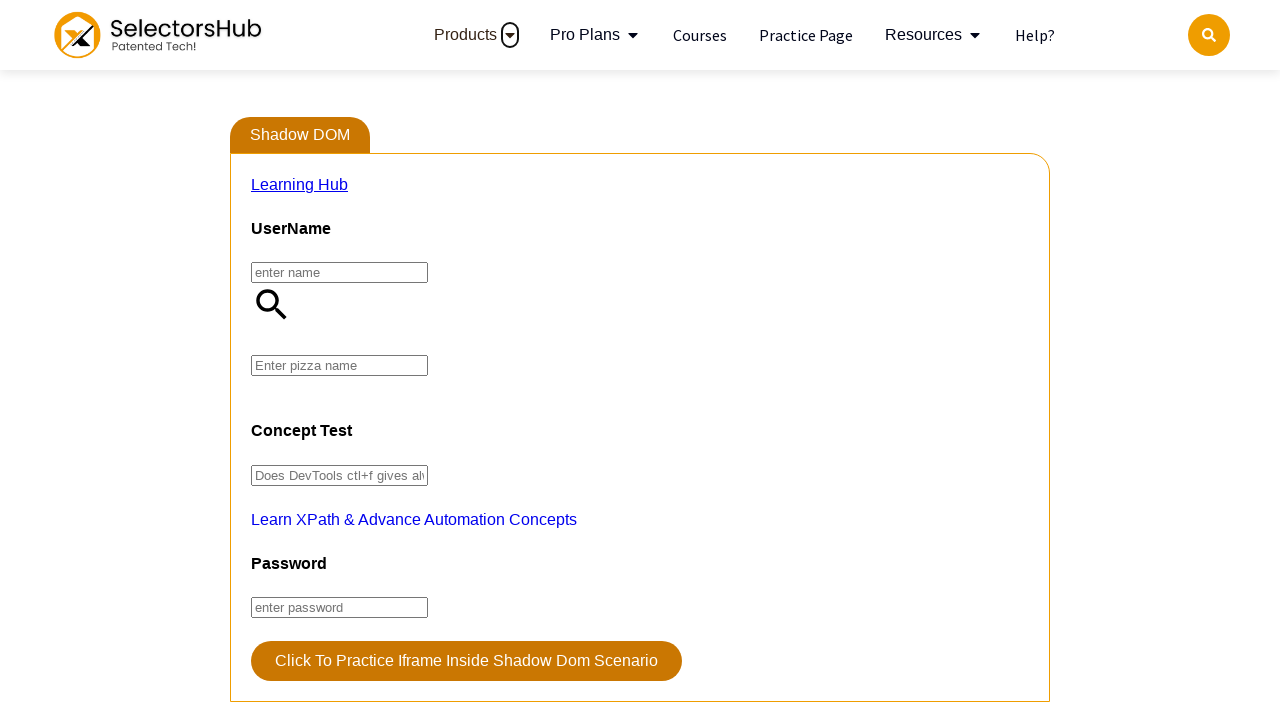

Filled pizza input field with 'FarmHouse' via shadow DOM traversal
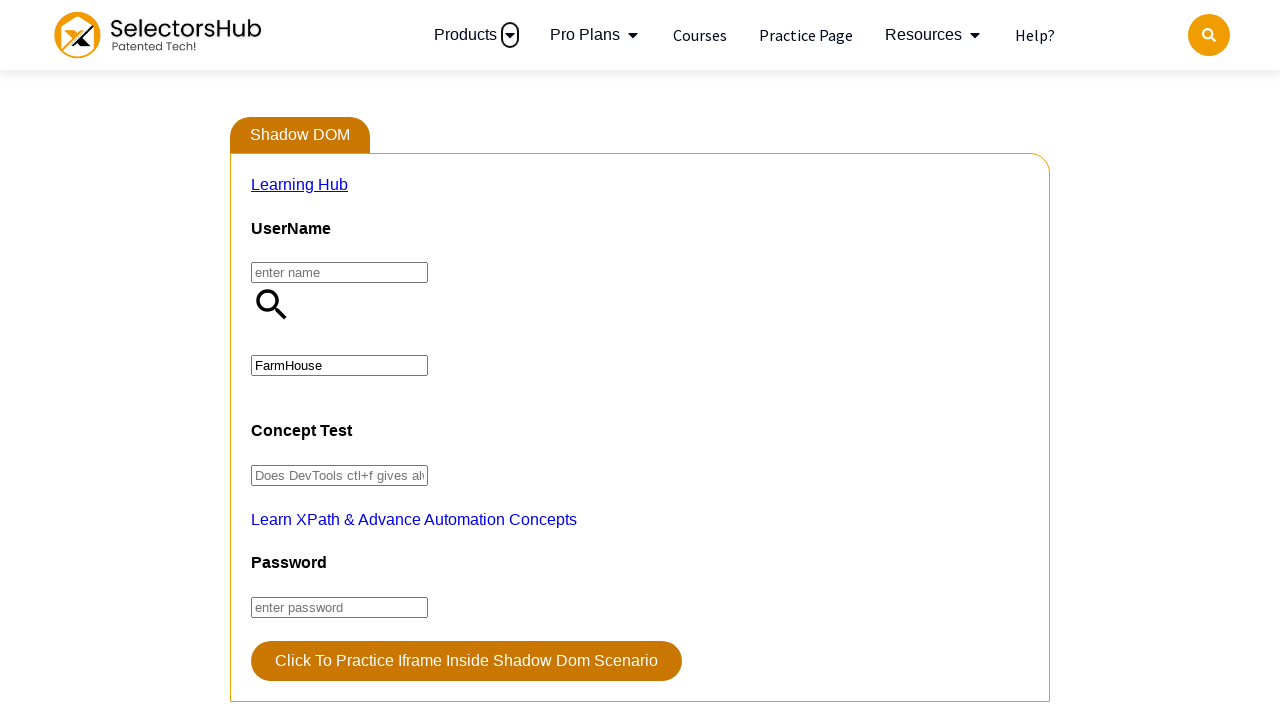

Dispatched input event to register pizza field value change
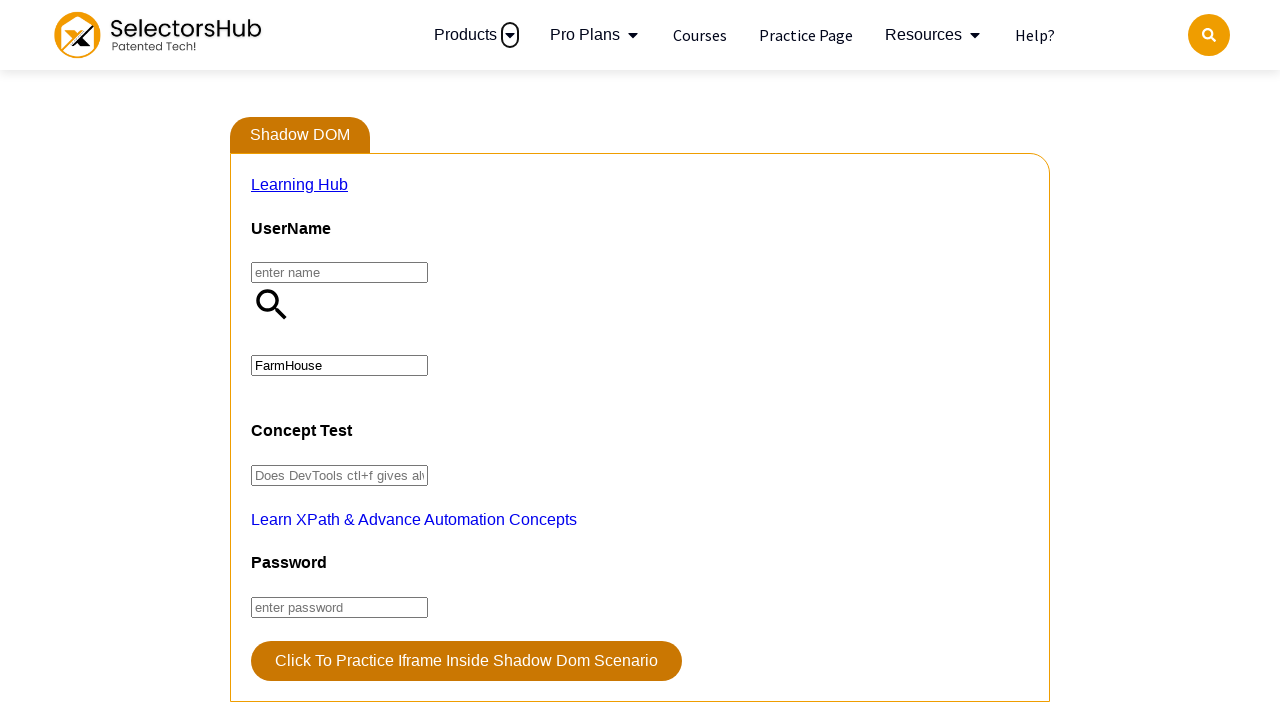

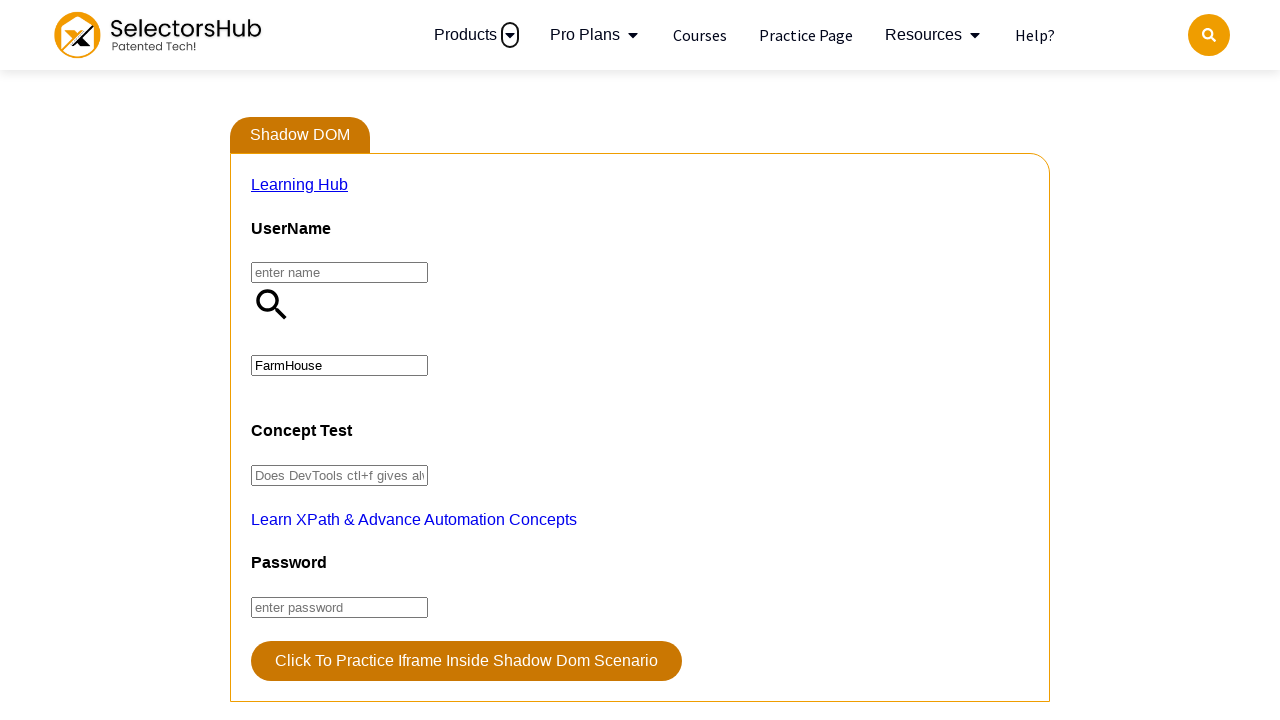